Tests the bugs form by filling in first name and last name fields and verifying the entered values are correctly displayed.

Starting URL: https://qa-practice.netlify.app/bugs-form.html

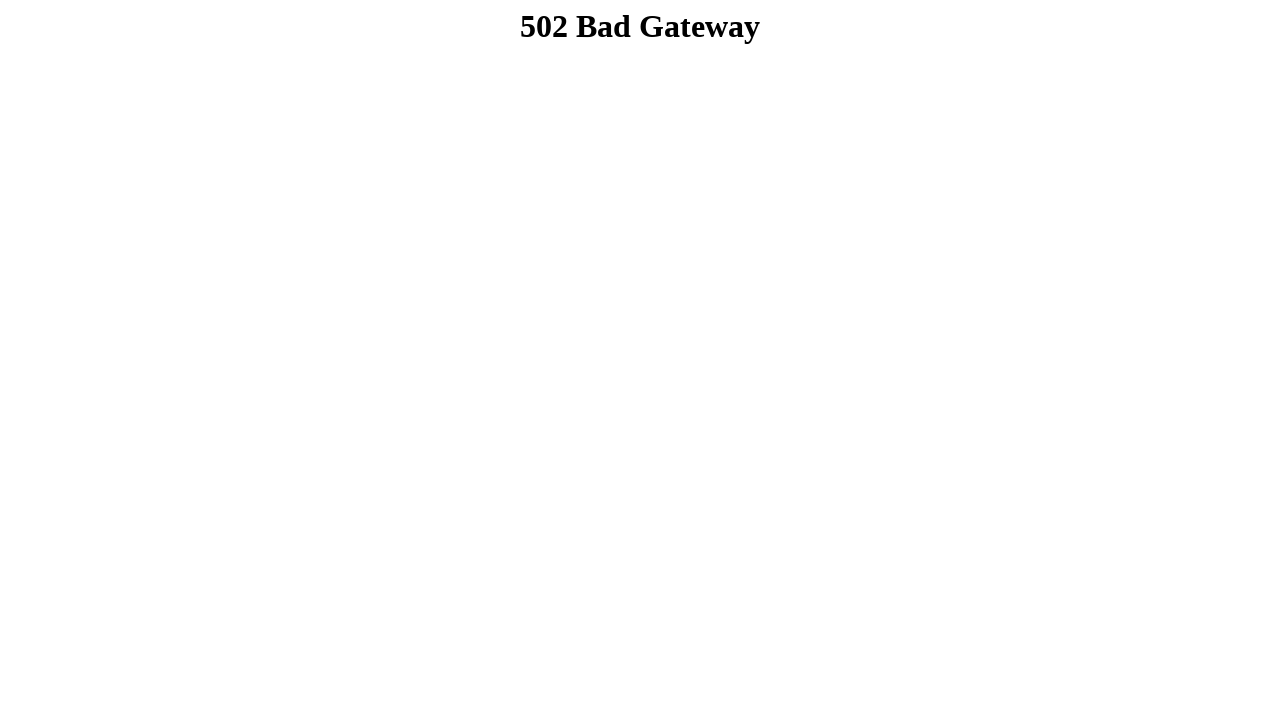

Navigated to bugs form page
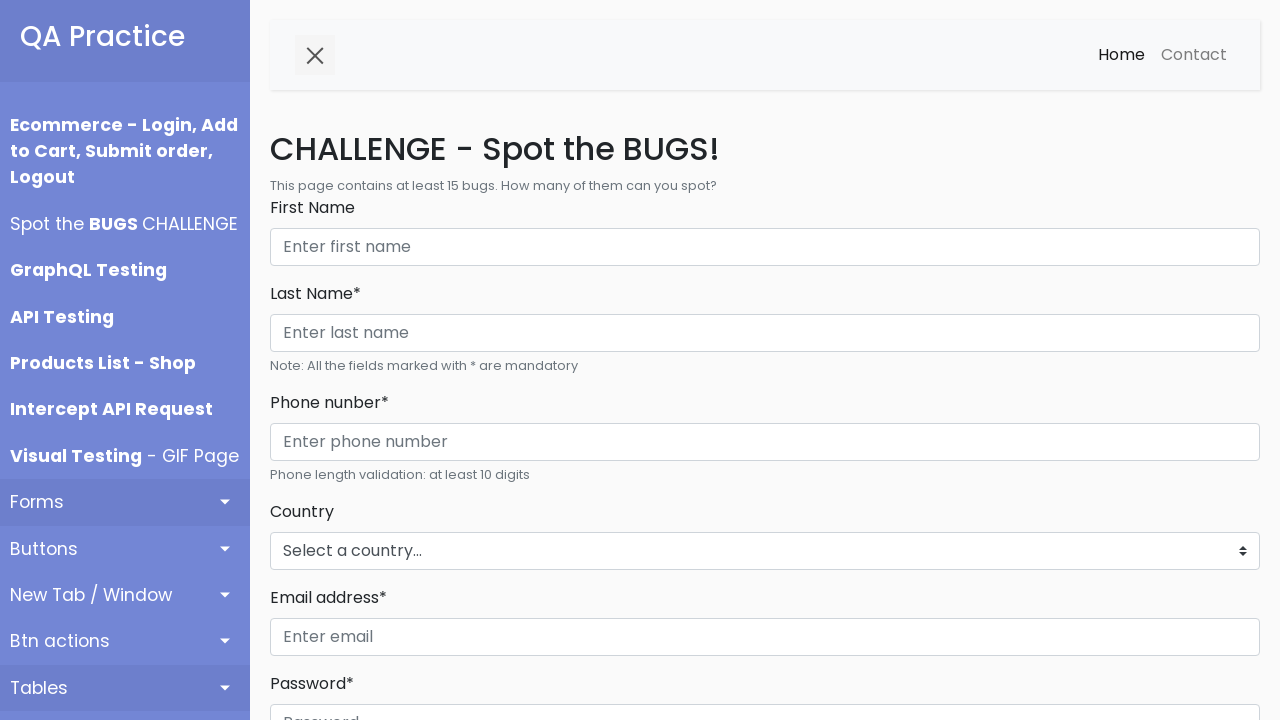

Cleared the First Name input field on input#firstName
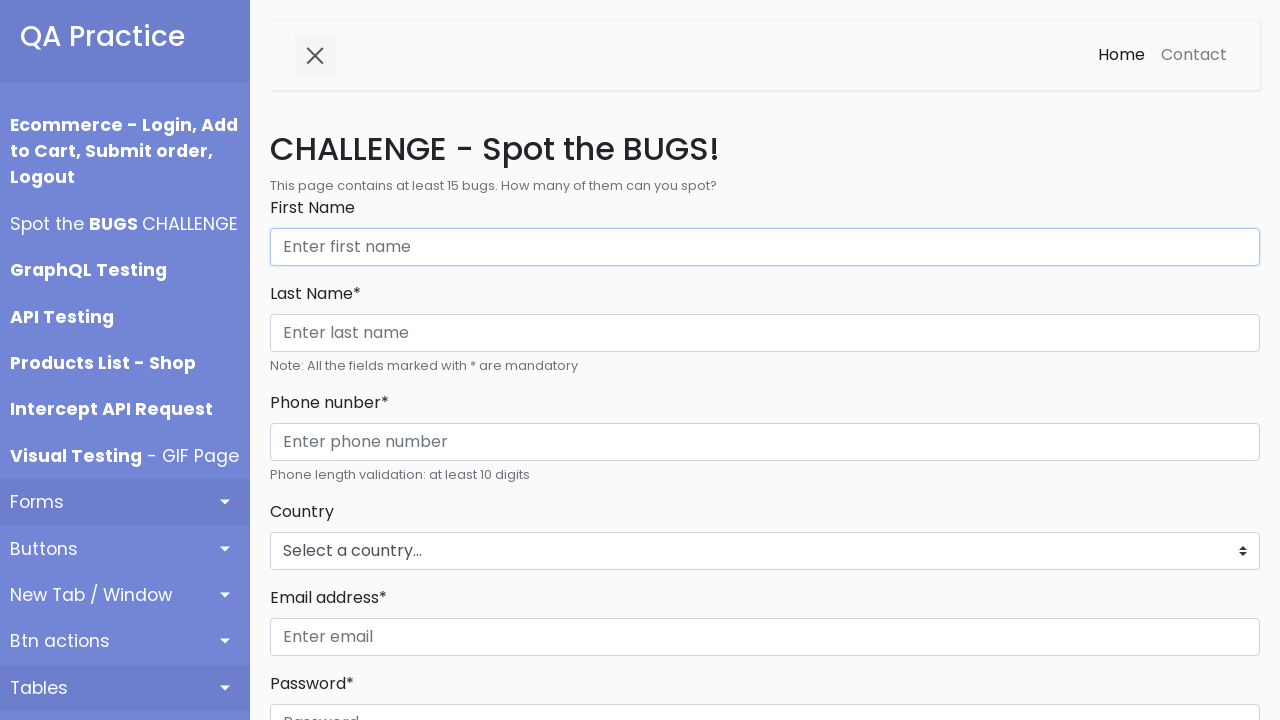

Filled First Name field with 'Michael' on input#firstName
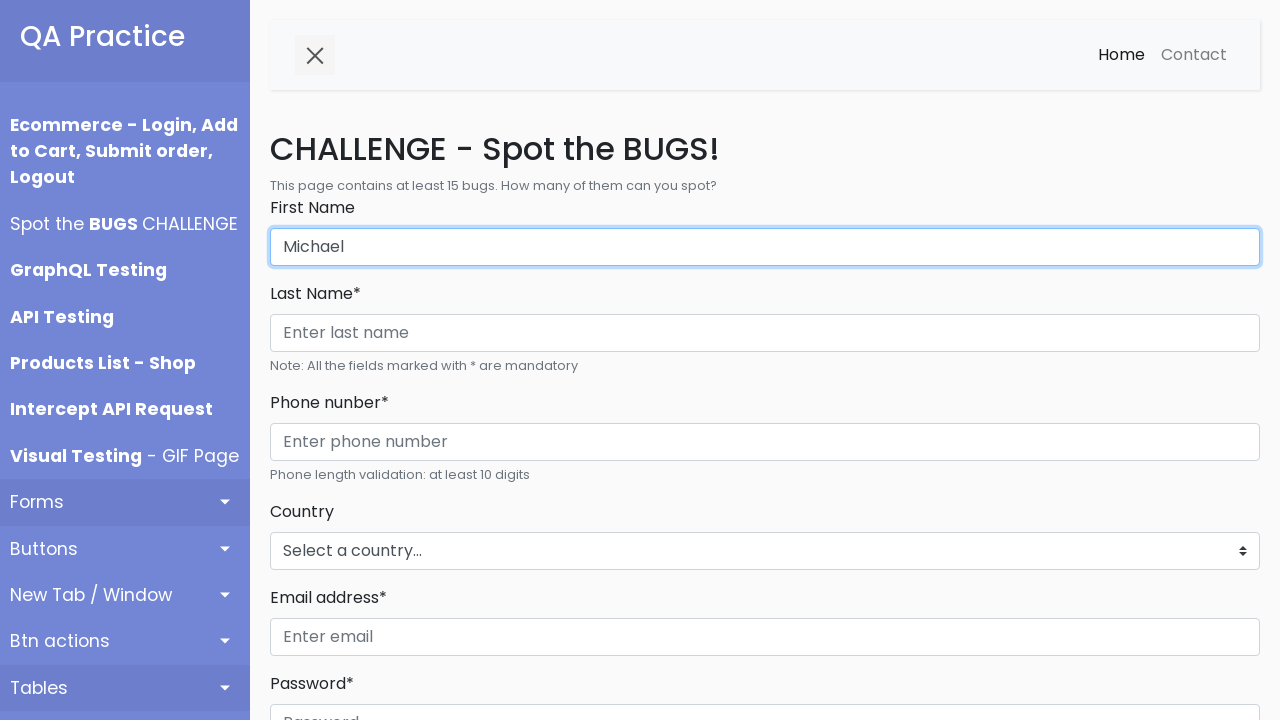

Cleared the Last Name input field on input#lastName
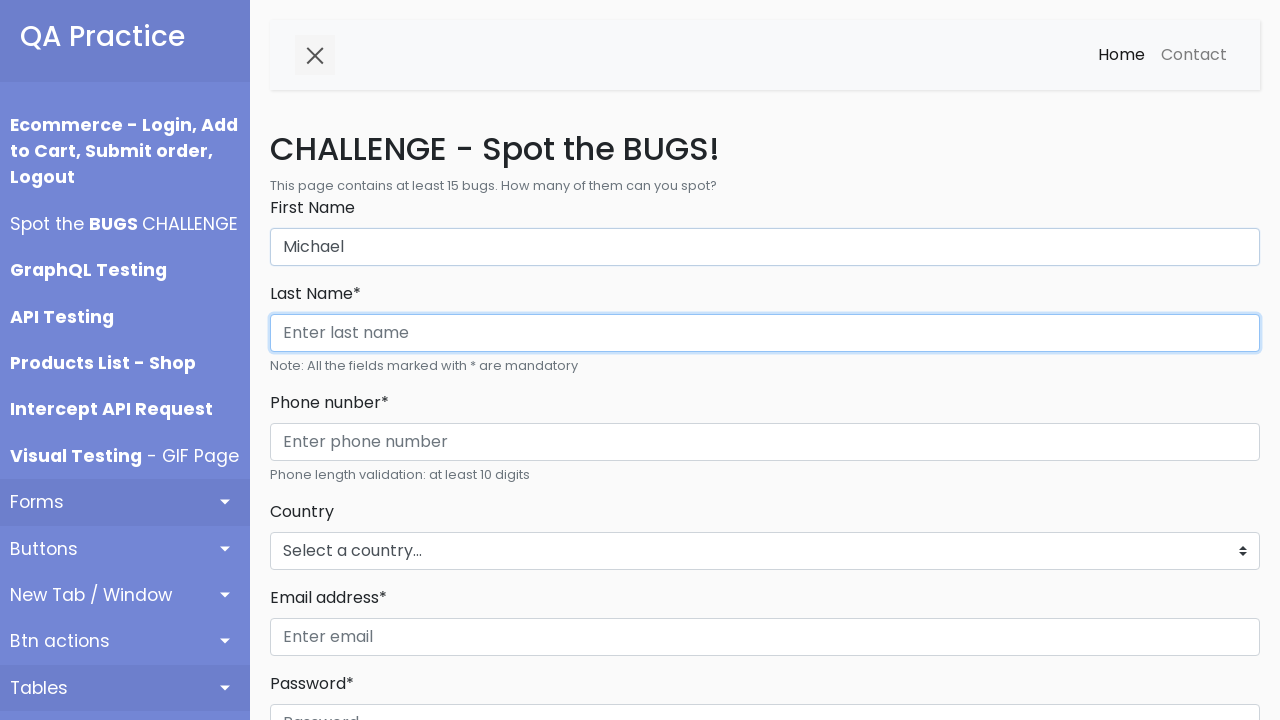

Filled Last Name field with 'Anderson' on input#lastName
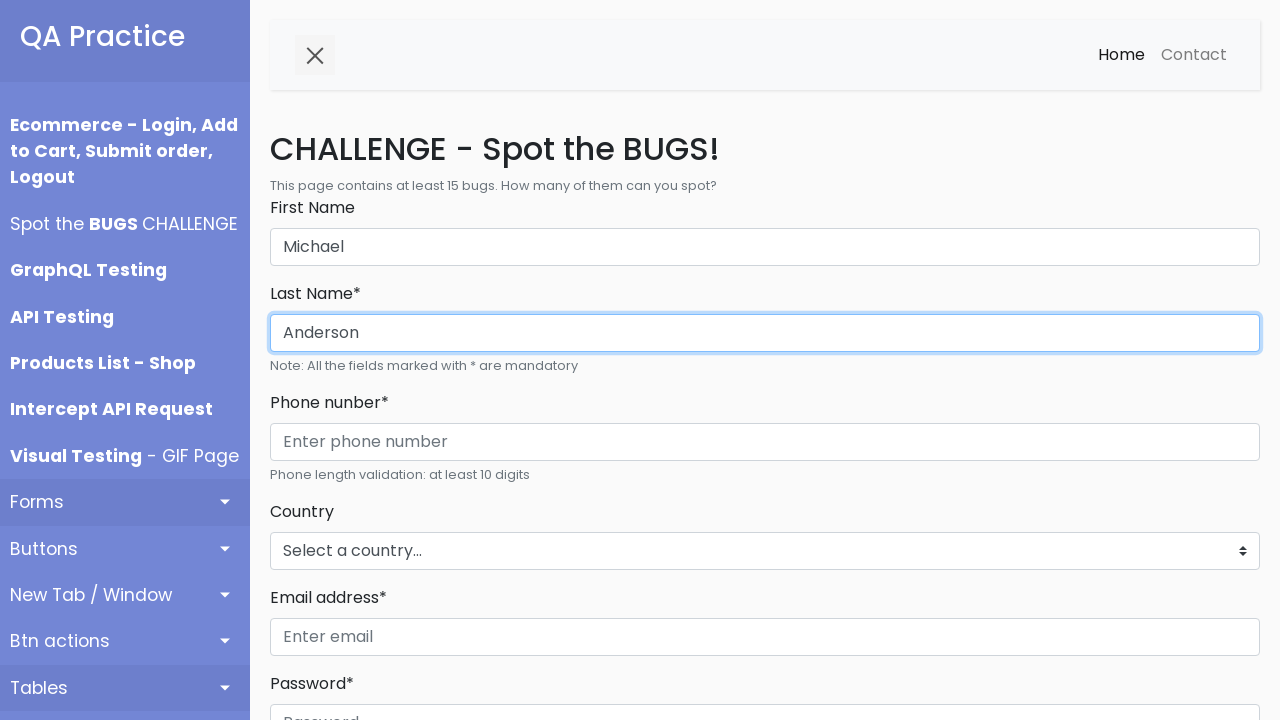

Verified First Name field contains 'Michael'
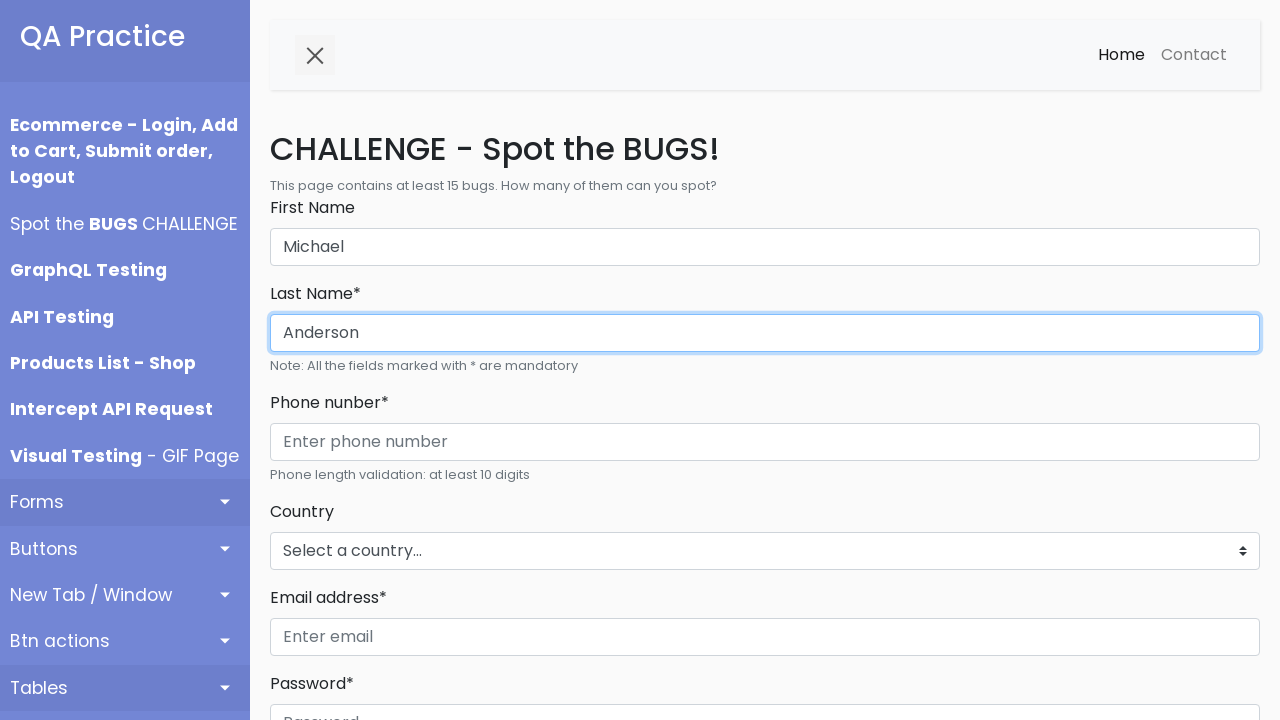

Verified Last Name field contains 'Anderson'
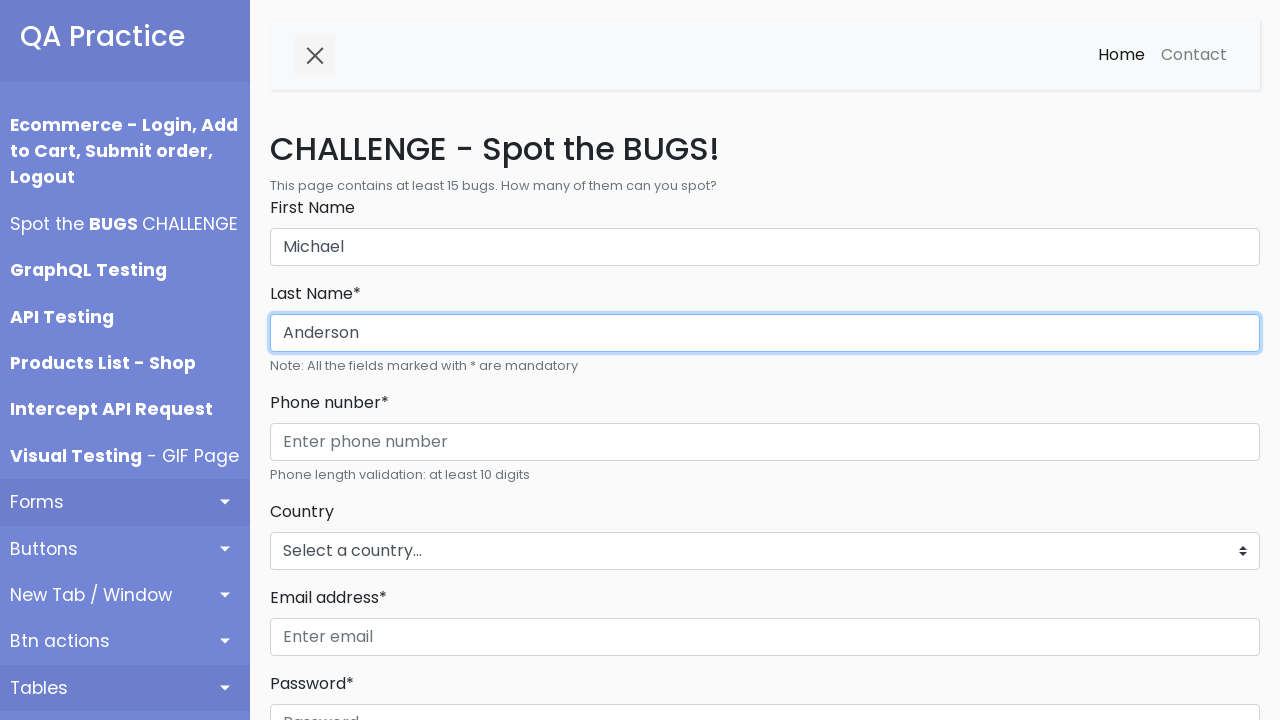

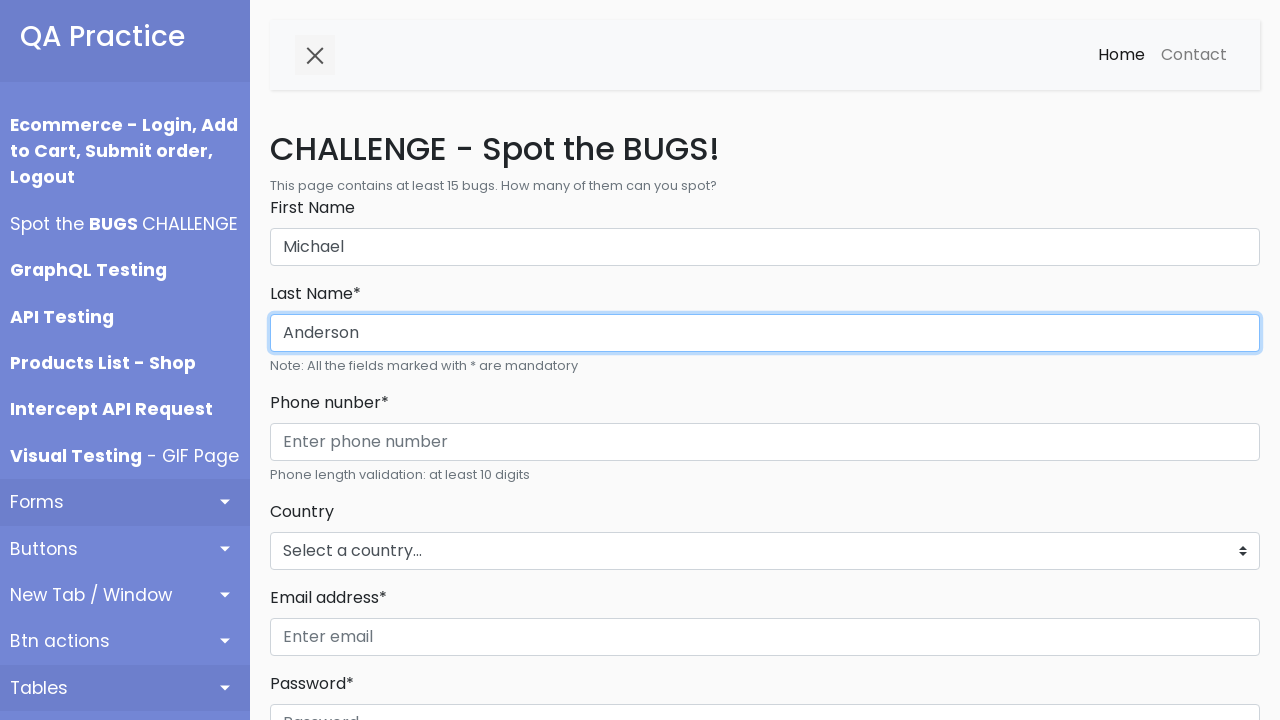